Tests scrolling functionality by scrolling to a specific element (Linux link) on the page using JavaScript scroll into view

Starting URL: https://www.guru99.com/scroll-up-down-selenium-webdriver.html

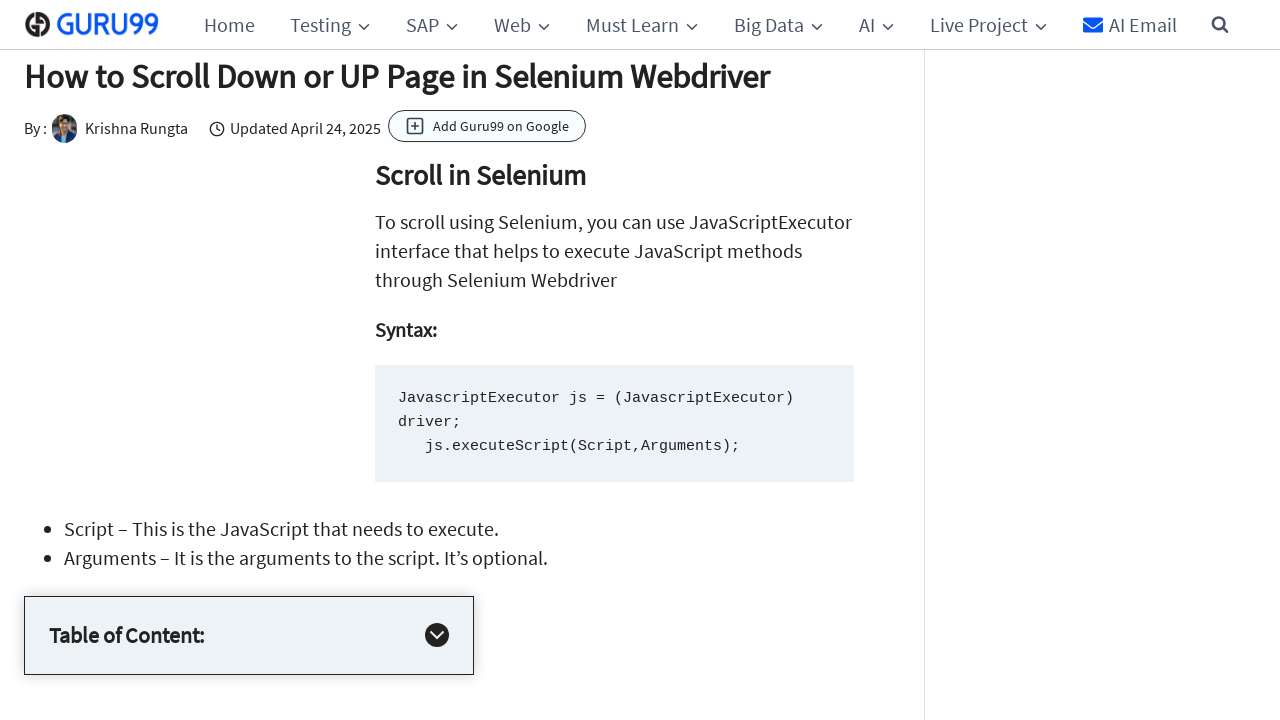

Set viewport size to 1920x1080
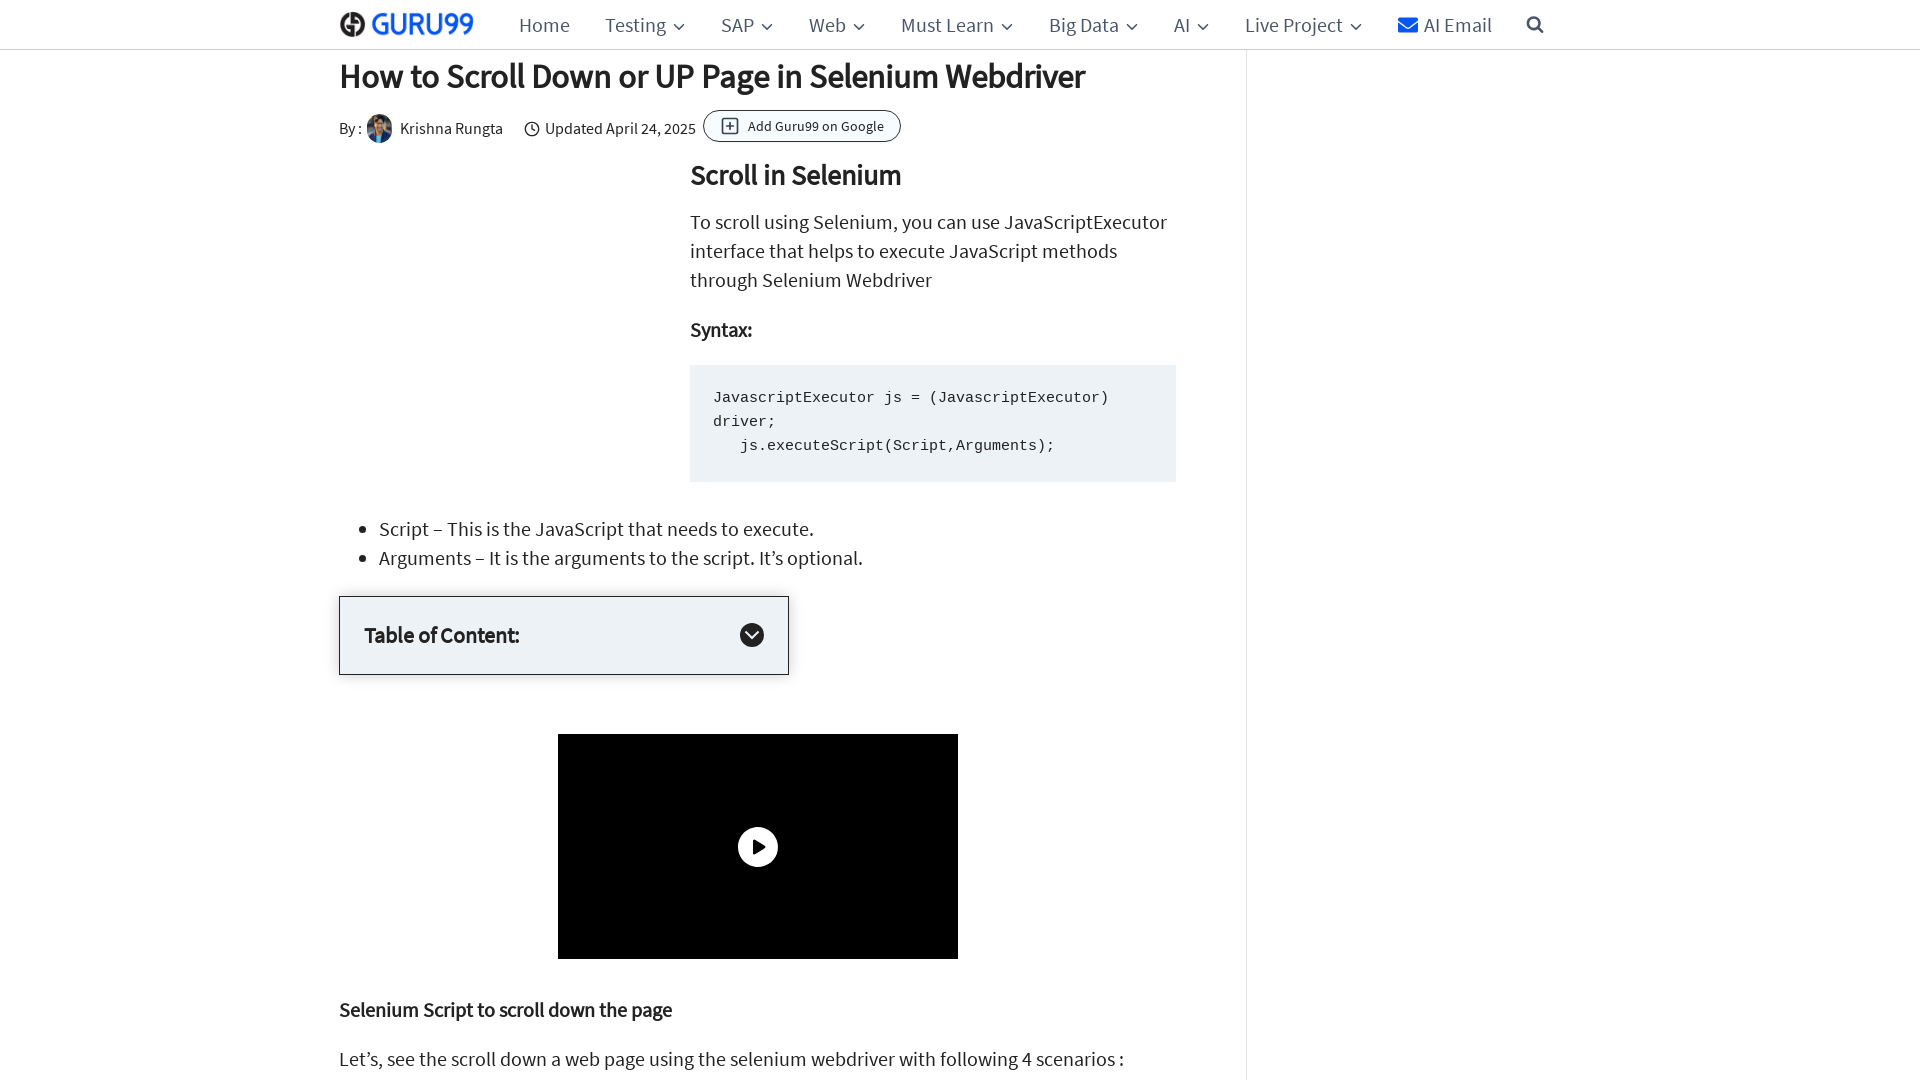

Located Linux link element
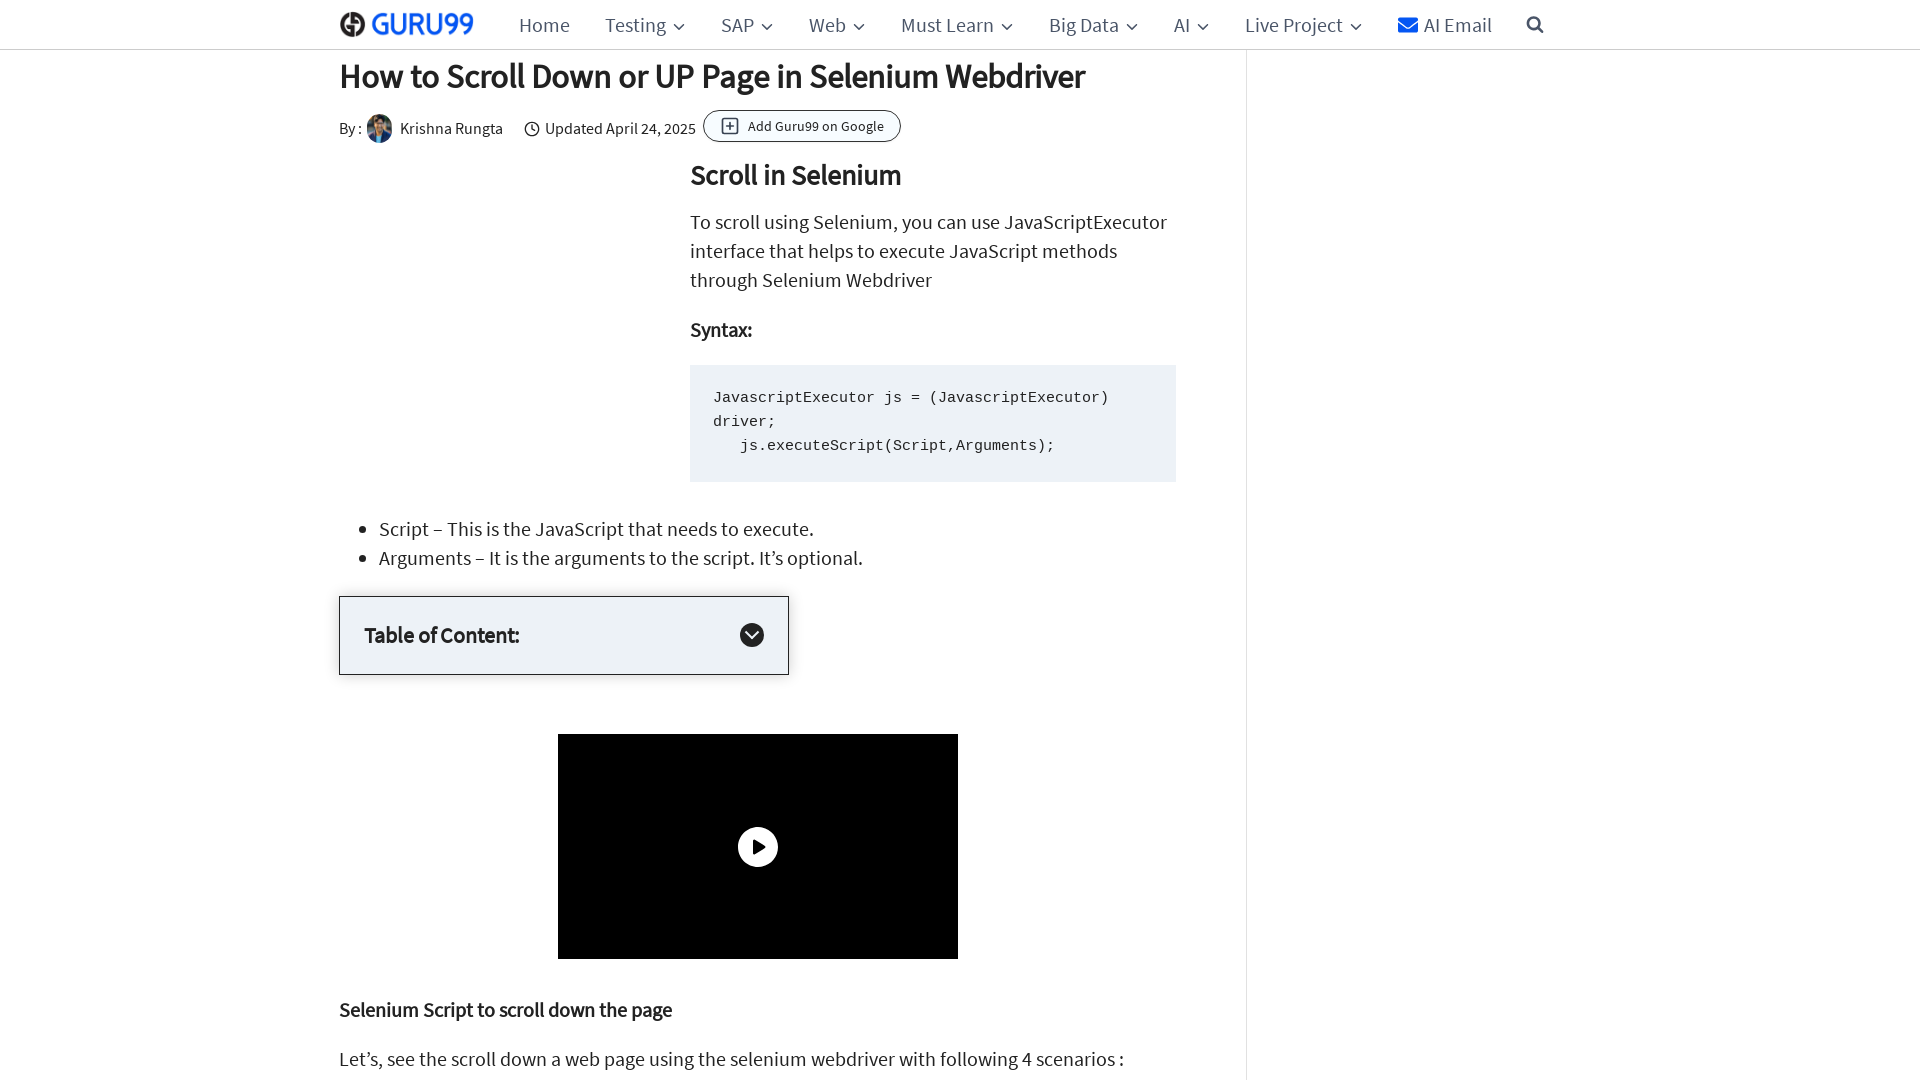

Scrolled Linux link into view using JavaScript scroll into view
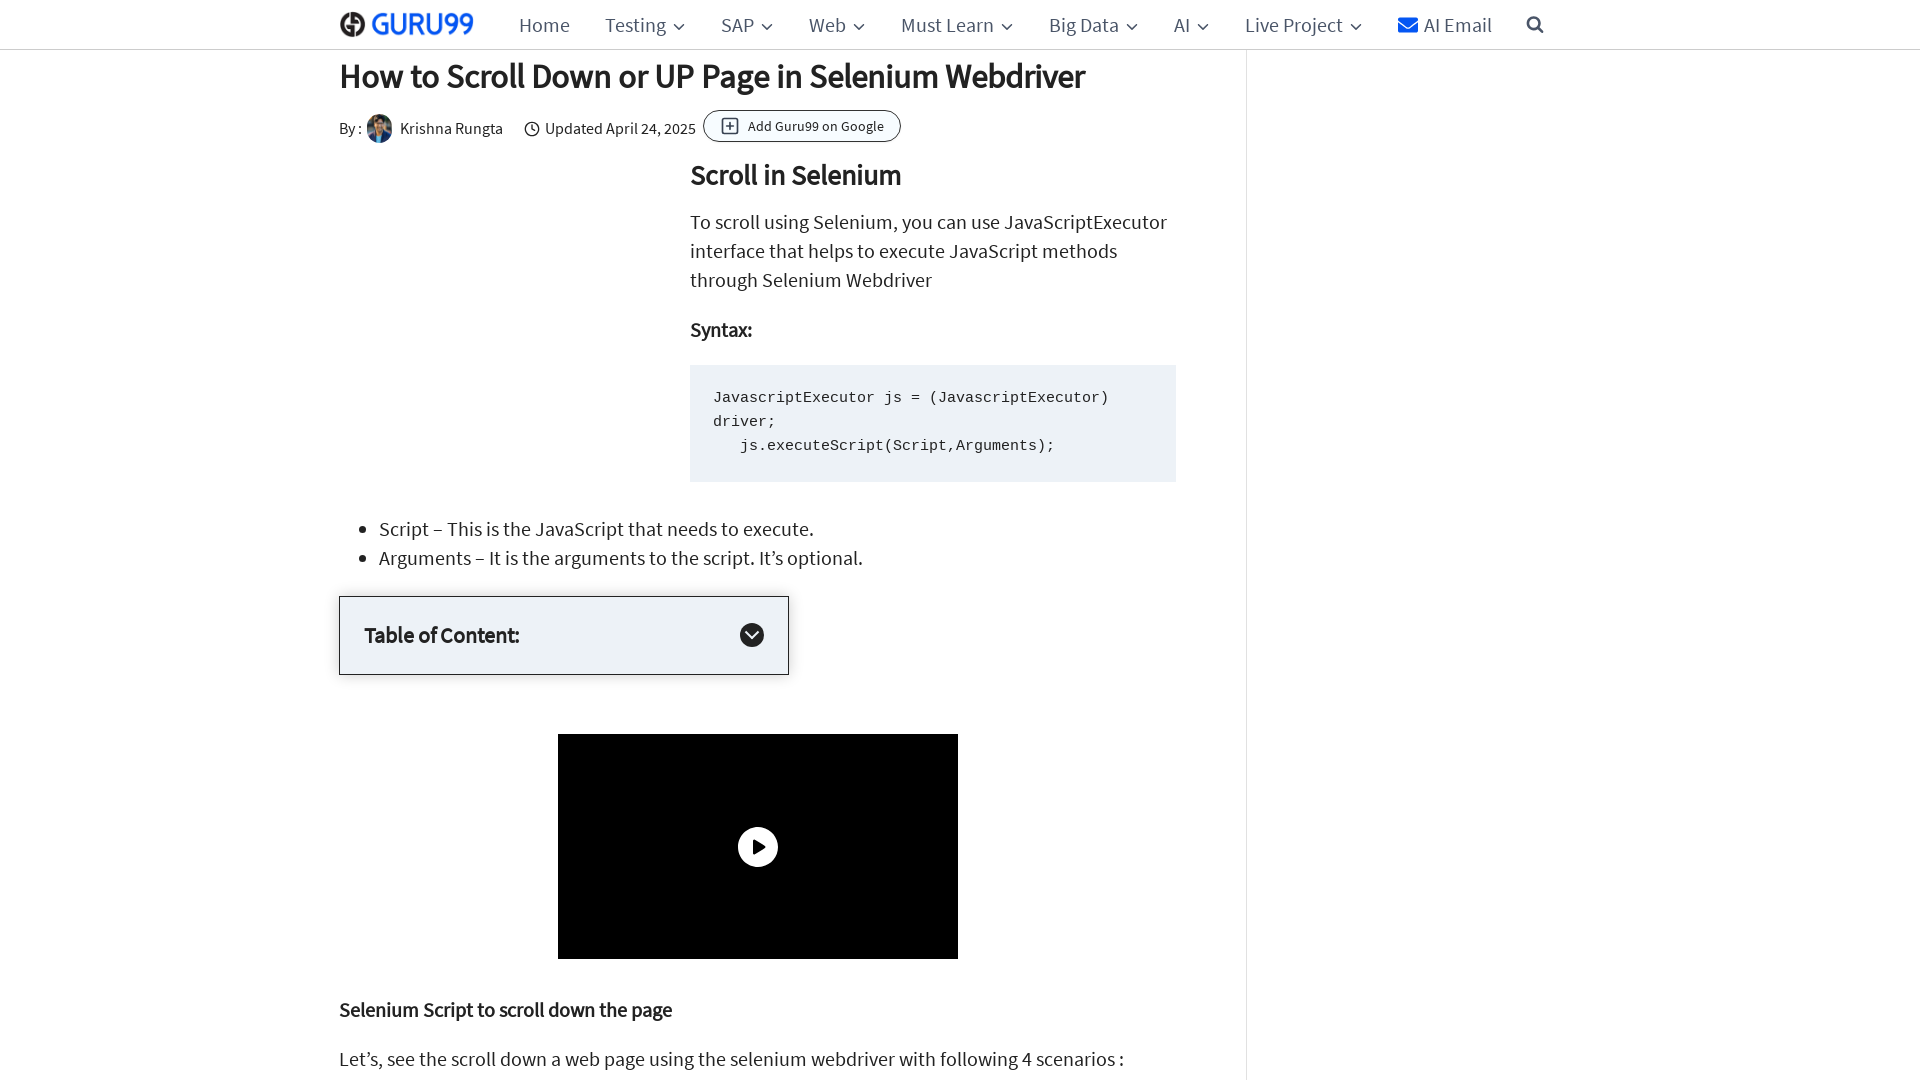

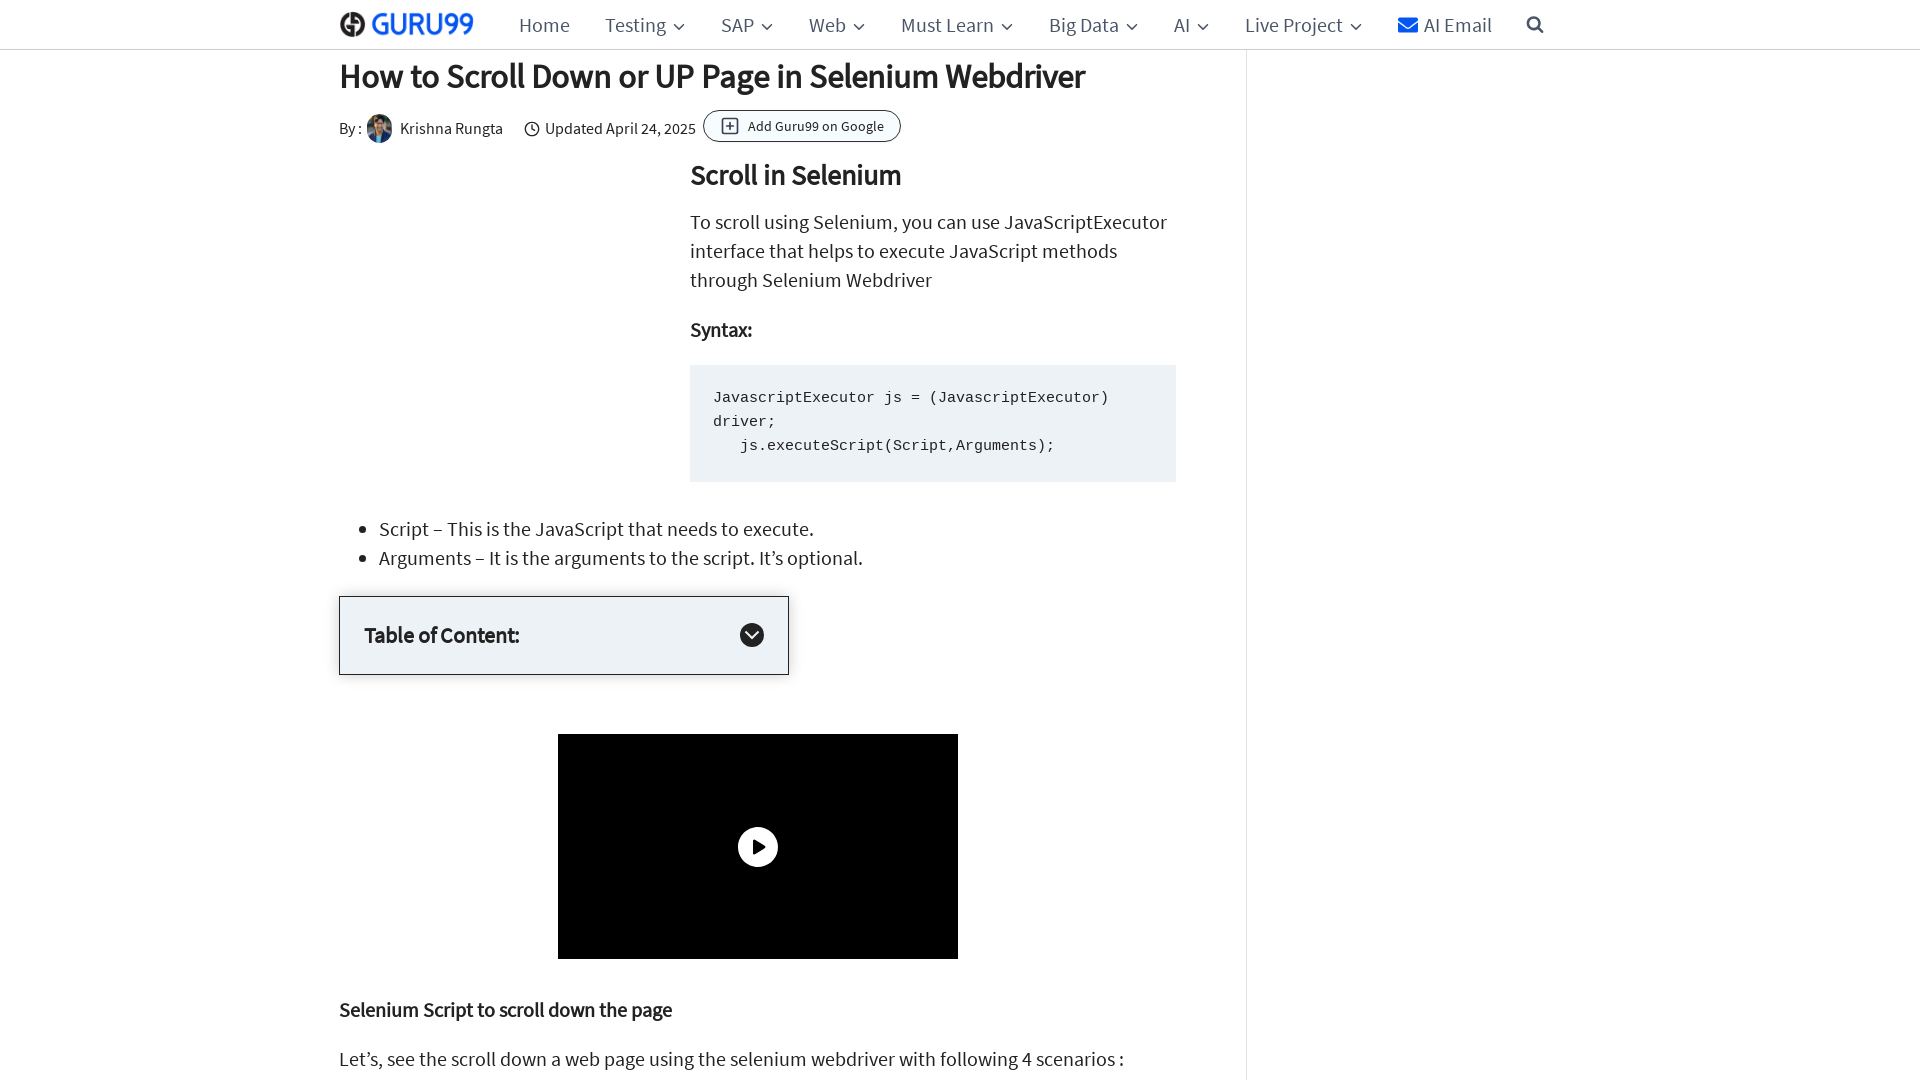